Tests registration form with invalid email format and verifies appropriate error messages

Starting URL: https://alada.vn/tai-khoan/dang-ky.html

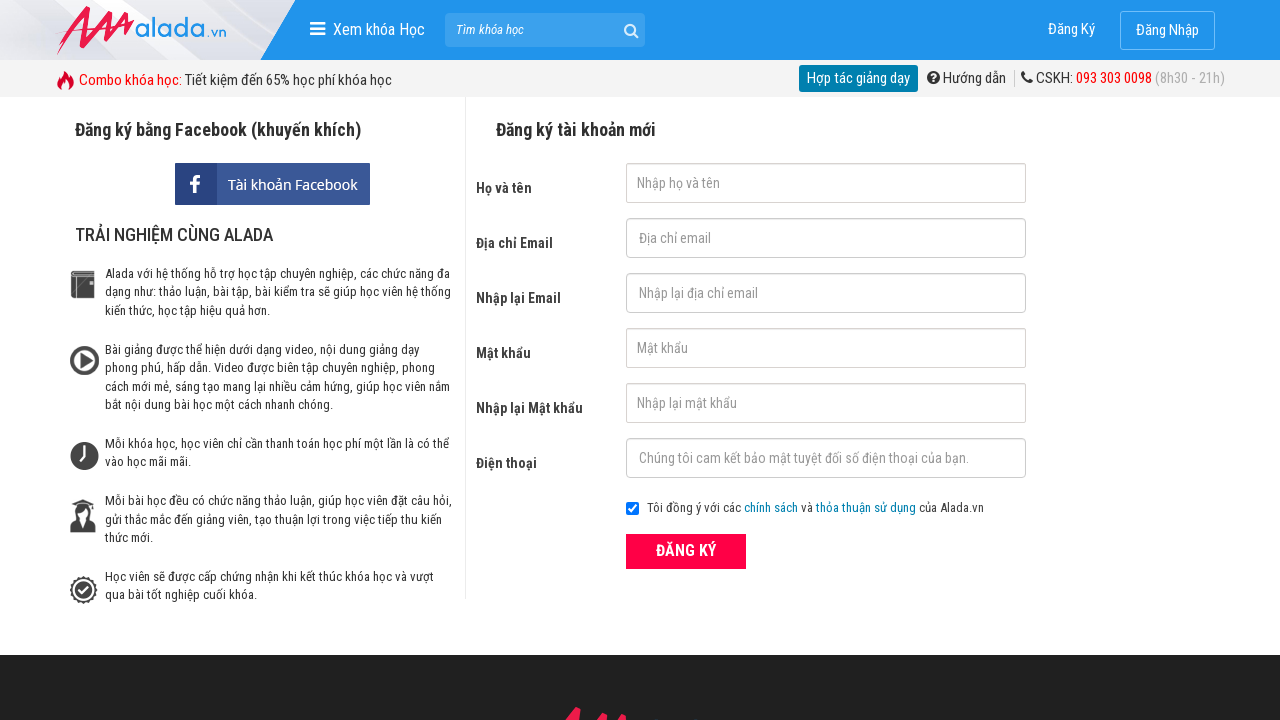

Filled first name field with 'PBou17386' on #txtFirstname
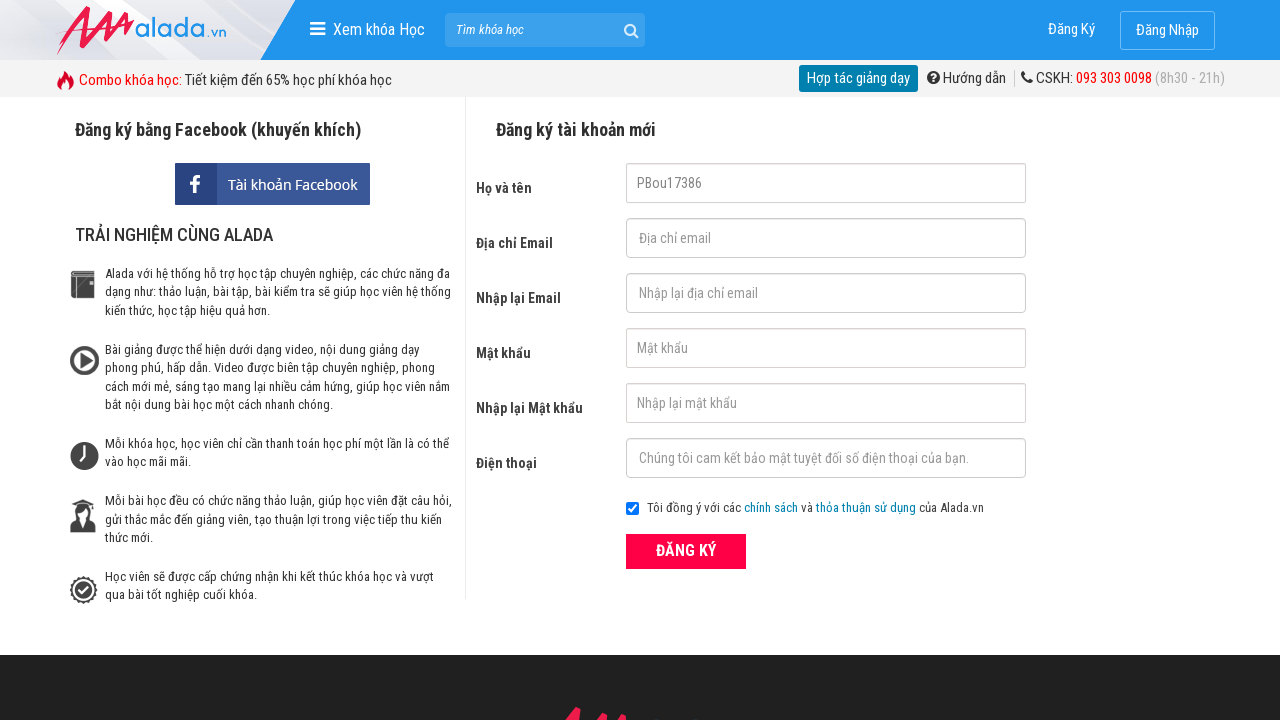

Filled email field with invalid format '123$5672' on #txtEmail
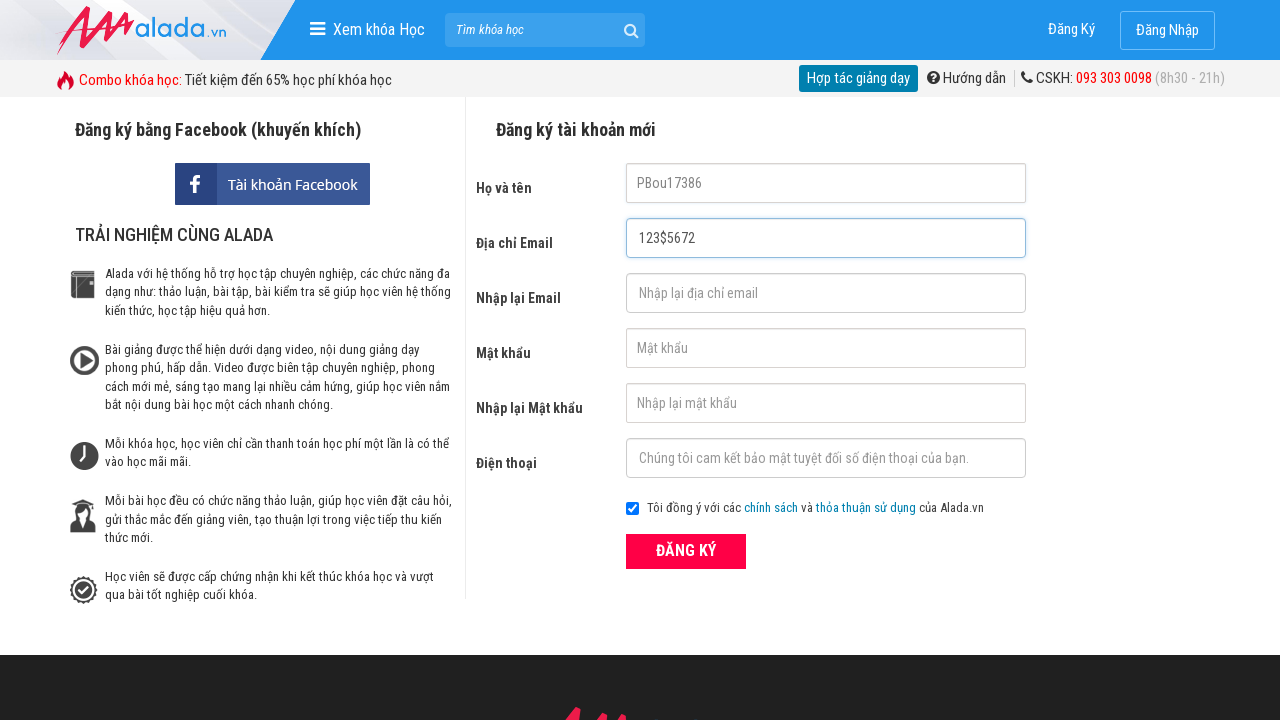

Filled confirm email field with '123$5672' on #txtCEmail
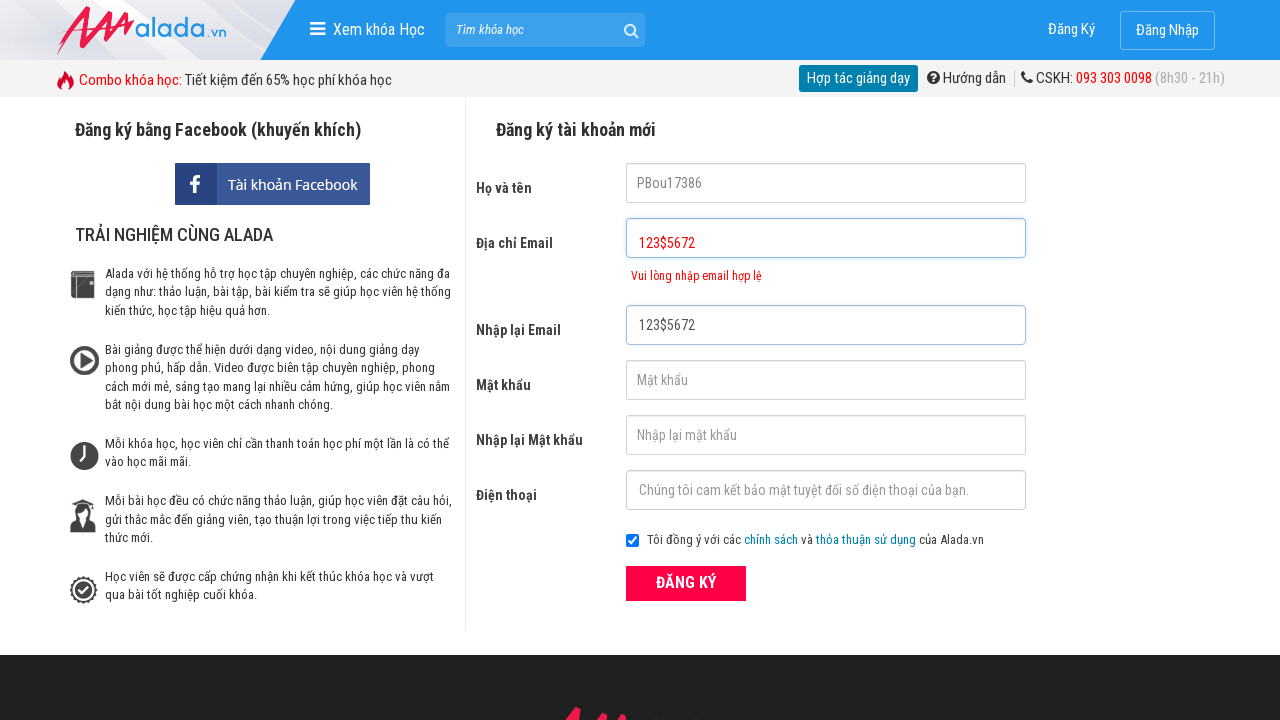

Filled password field with 'PBou17386' on #txtPassword
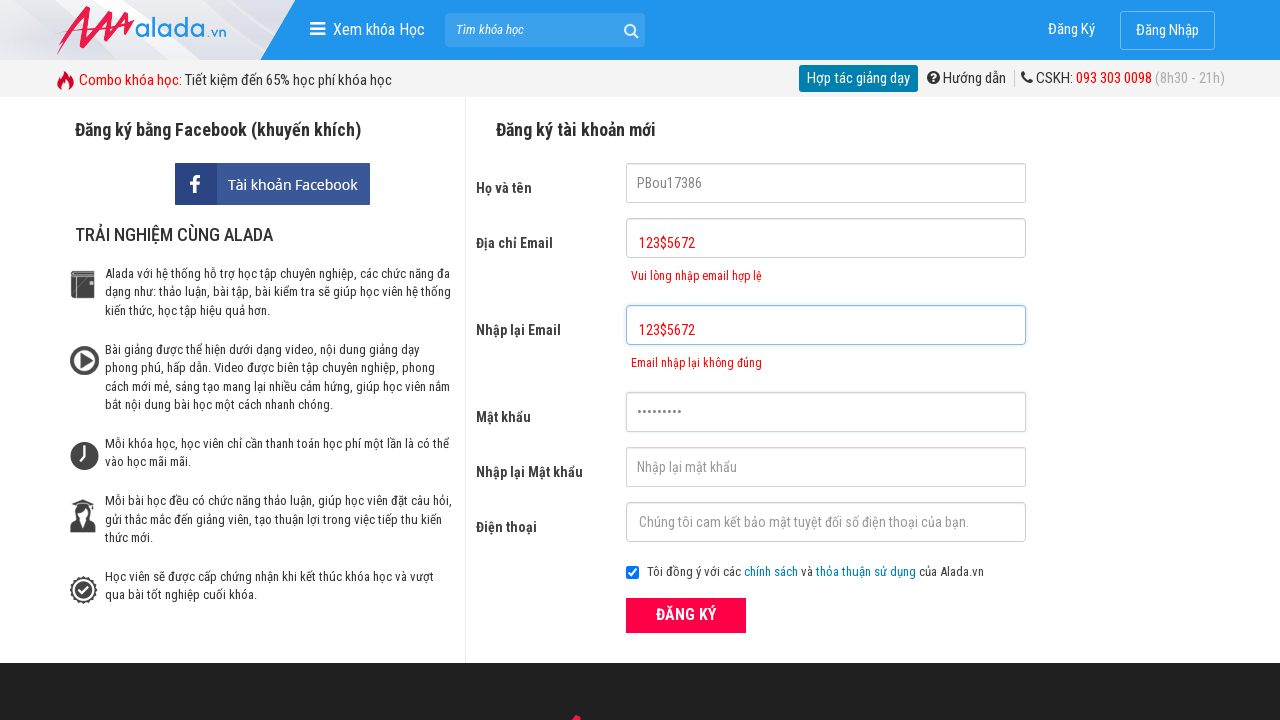

Filled confirm password field with 'PBou17386' on #txtCPassword
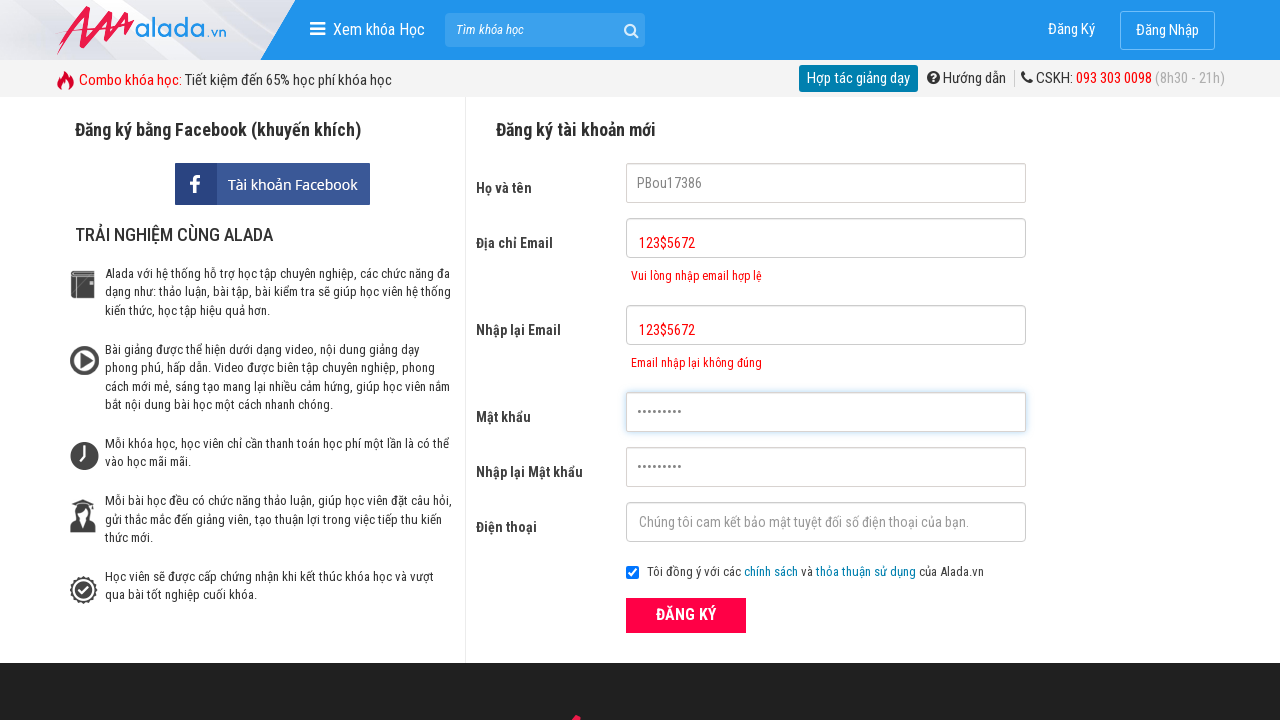

Filled phone field with '08363759367' on #txtPhone
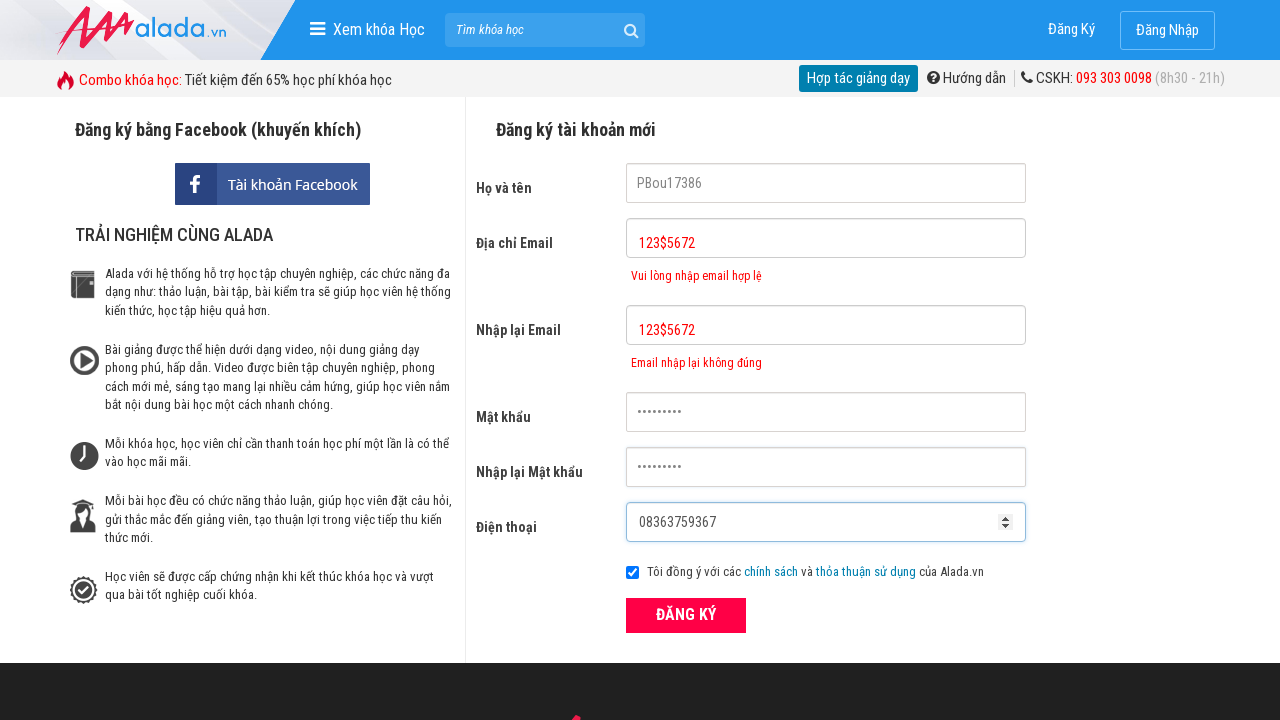

Clicked ĐĂNG KÝ (register) button at (686, 615) on xpath=//form[@id='frmLogin']//button[text()='ĐĂNG KÝ']
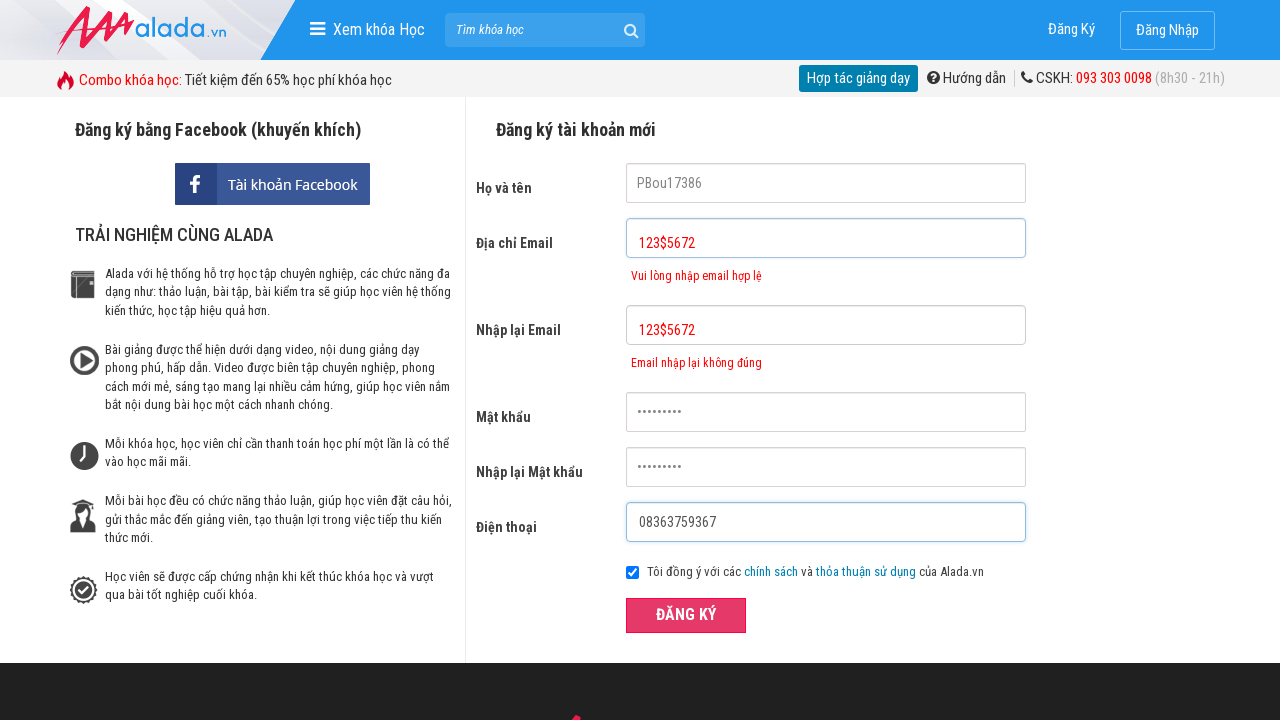

Verified email error message appeared for invalid email format
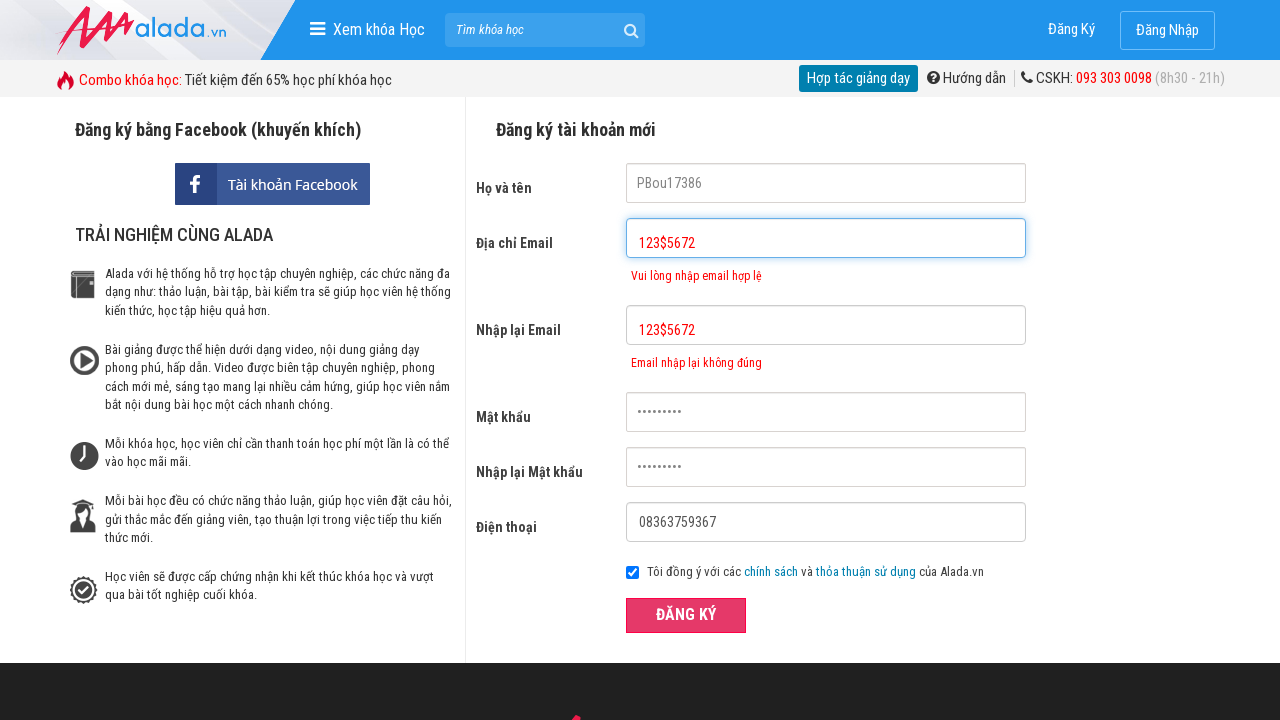

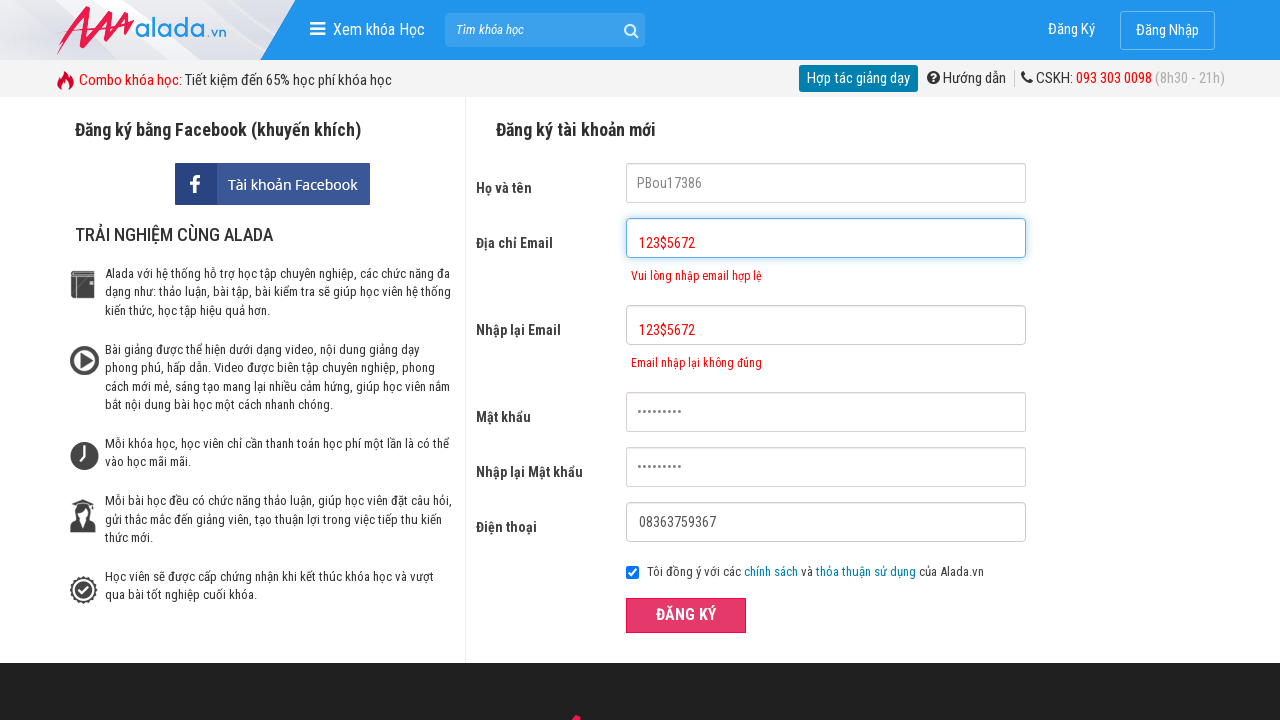